Navigates to the Team page and verifies the three author names are Oliver Schade, Gregor Scheithauer, and Stefan Scheler

Starting URL: http://www.99-bottles-of-beer.net/

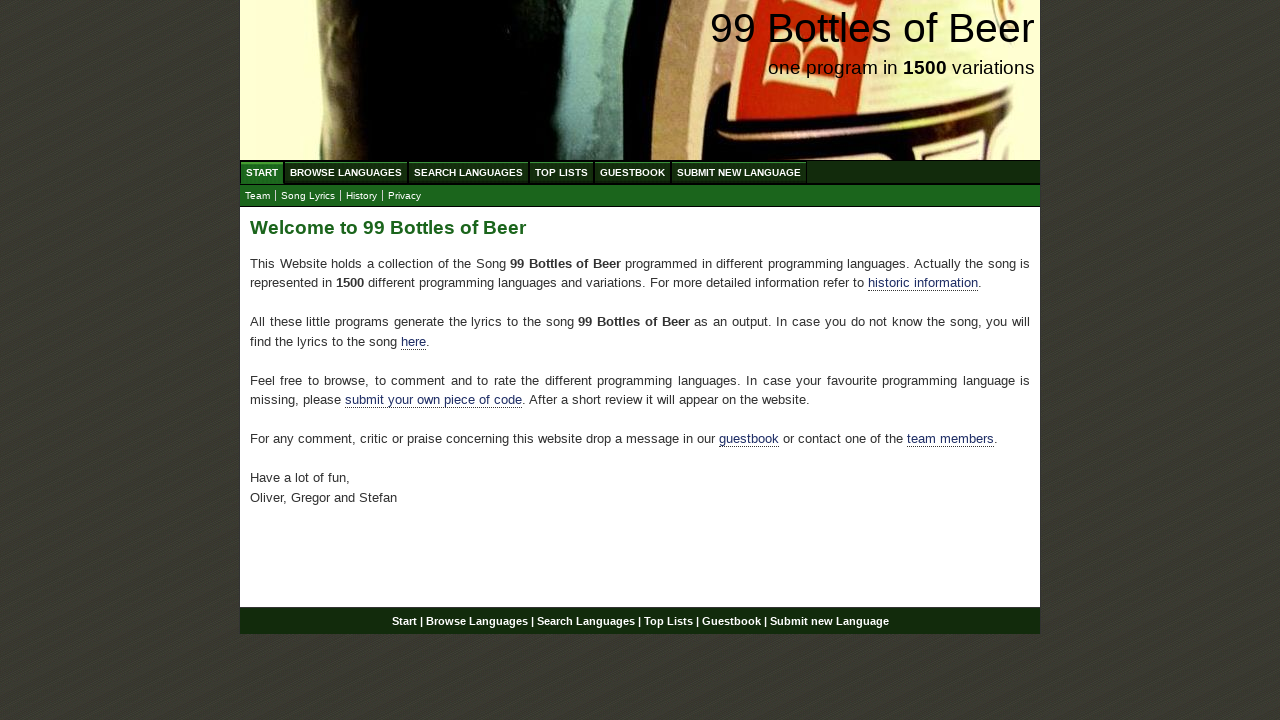

Clicked on the team link at (258, 196) on xpath=//a[@href='team.html']
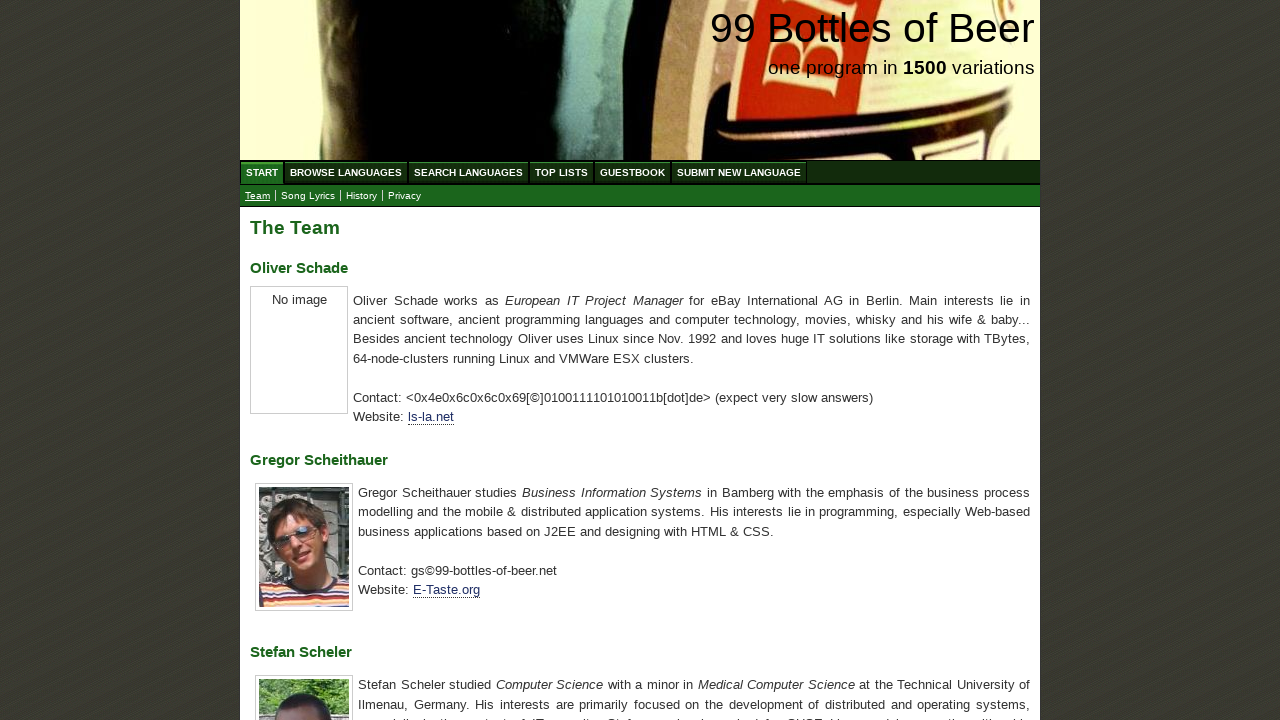

Waited for author name headers to load
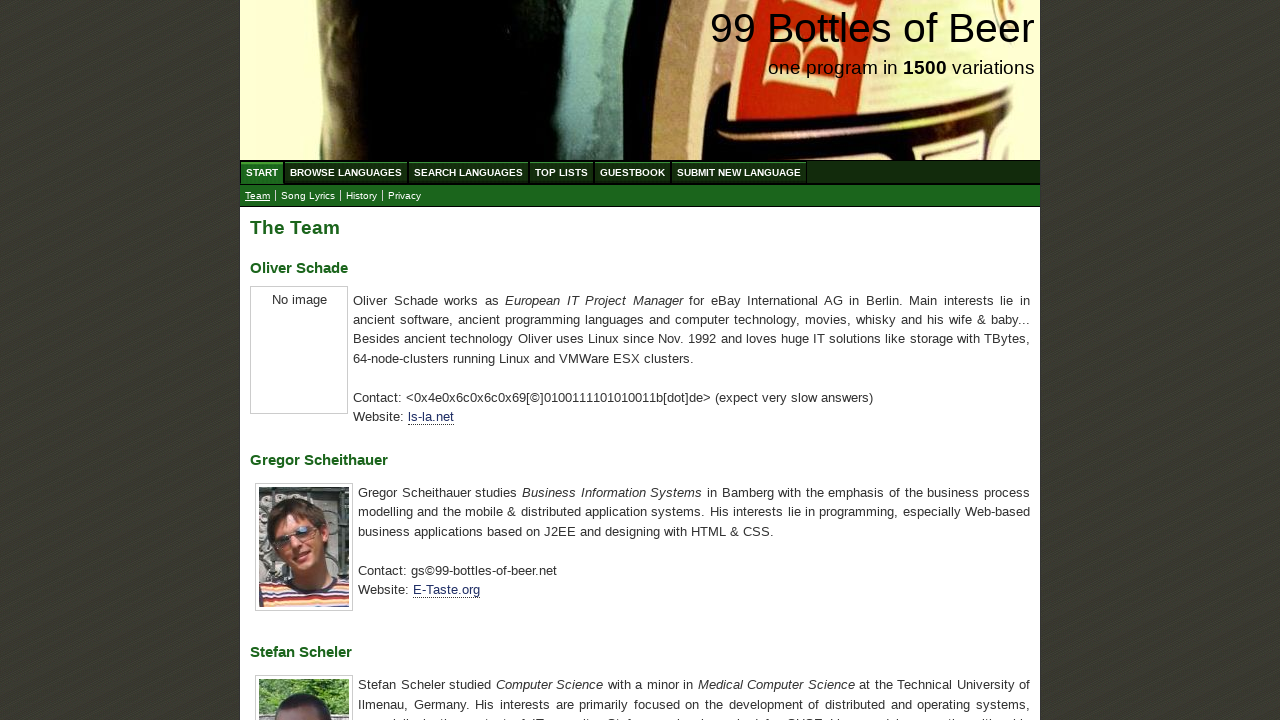

Retrieved all author name elements
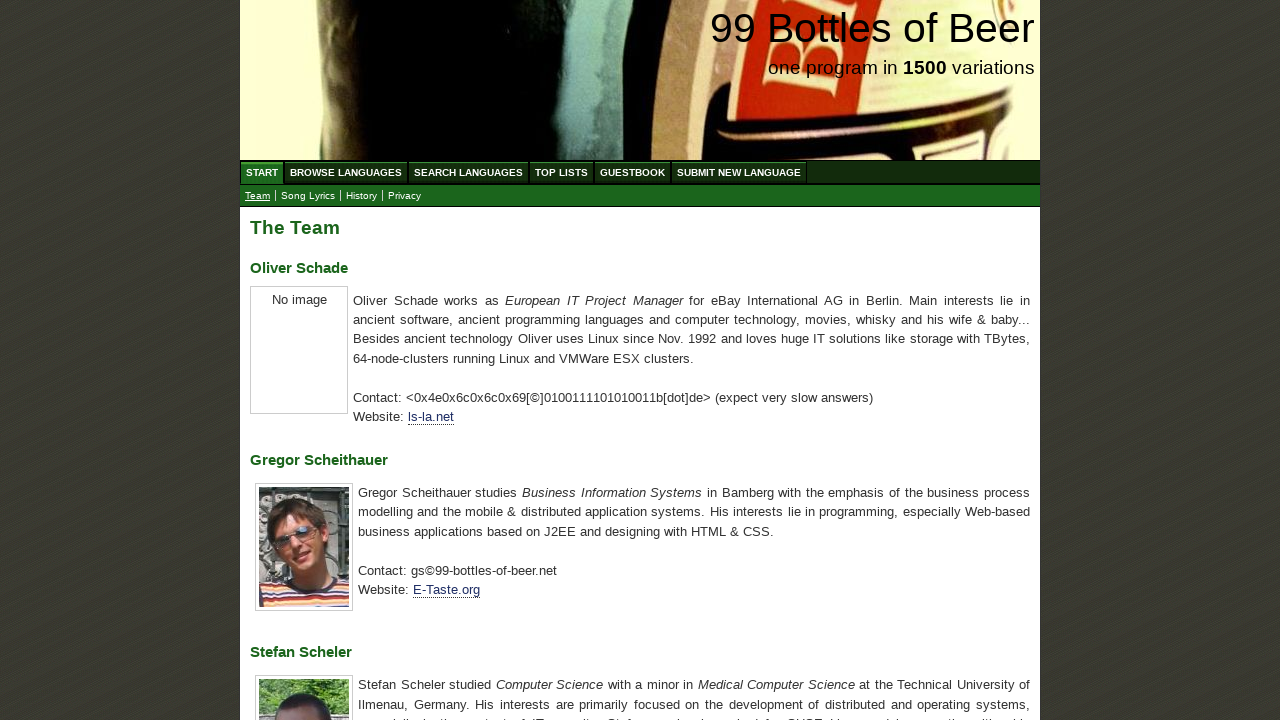

Extracted author names from elements
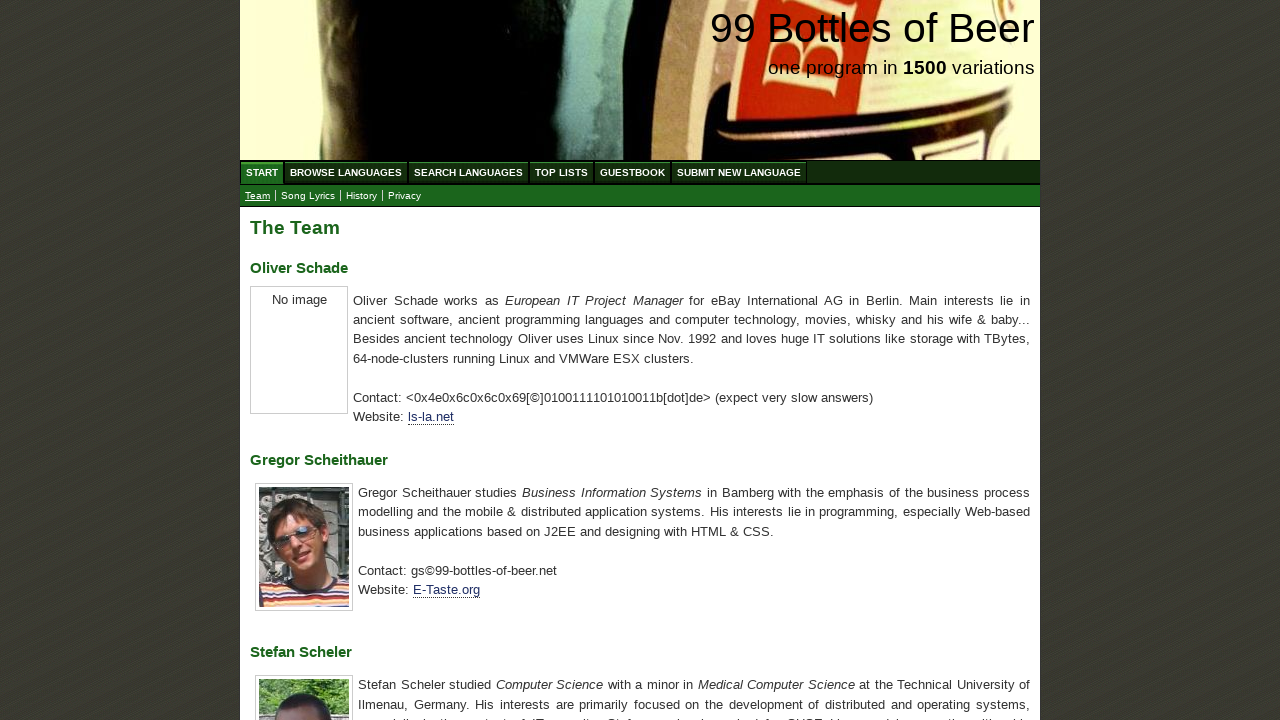

Verified author names: Oliver Schade, Gregor Scheithauer, Stefan Scheler
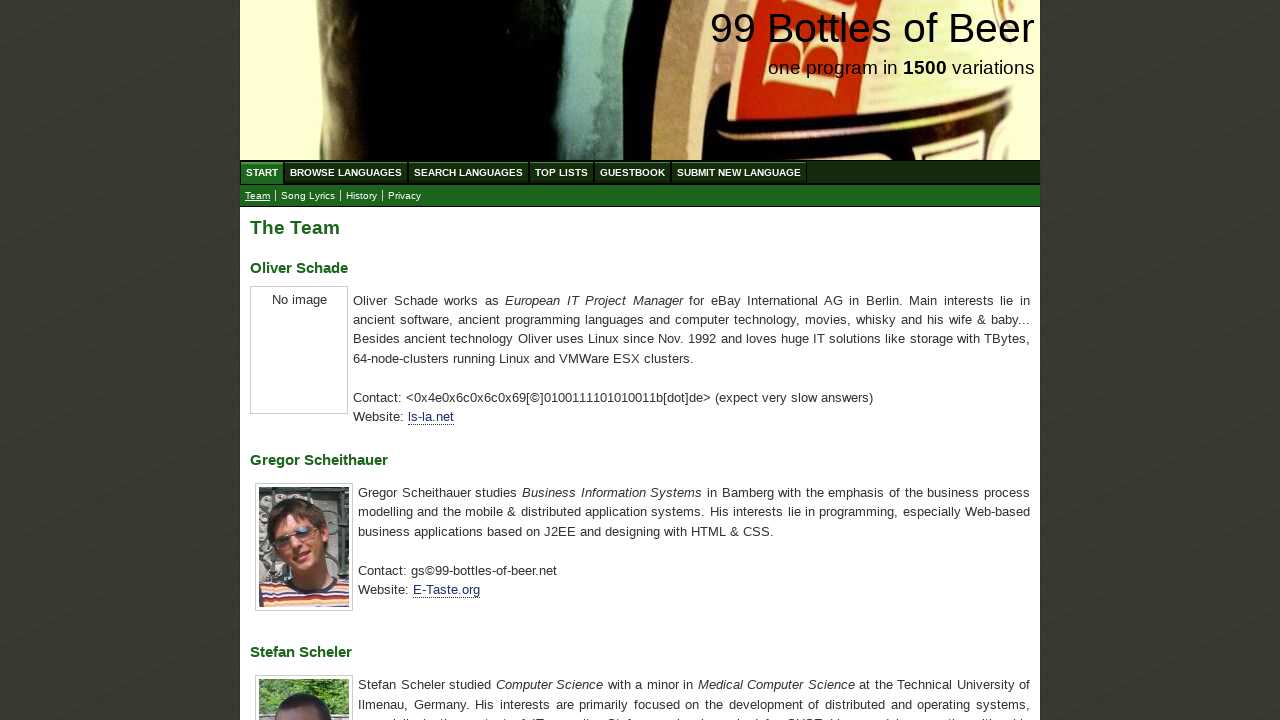

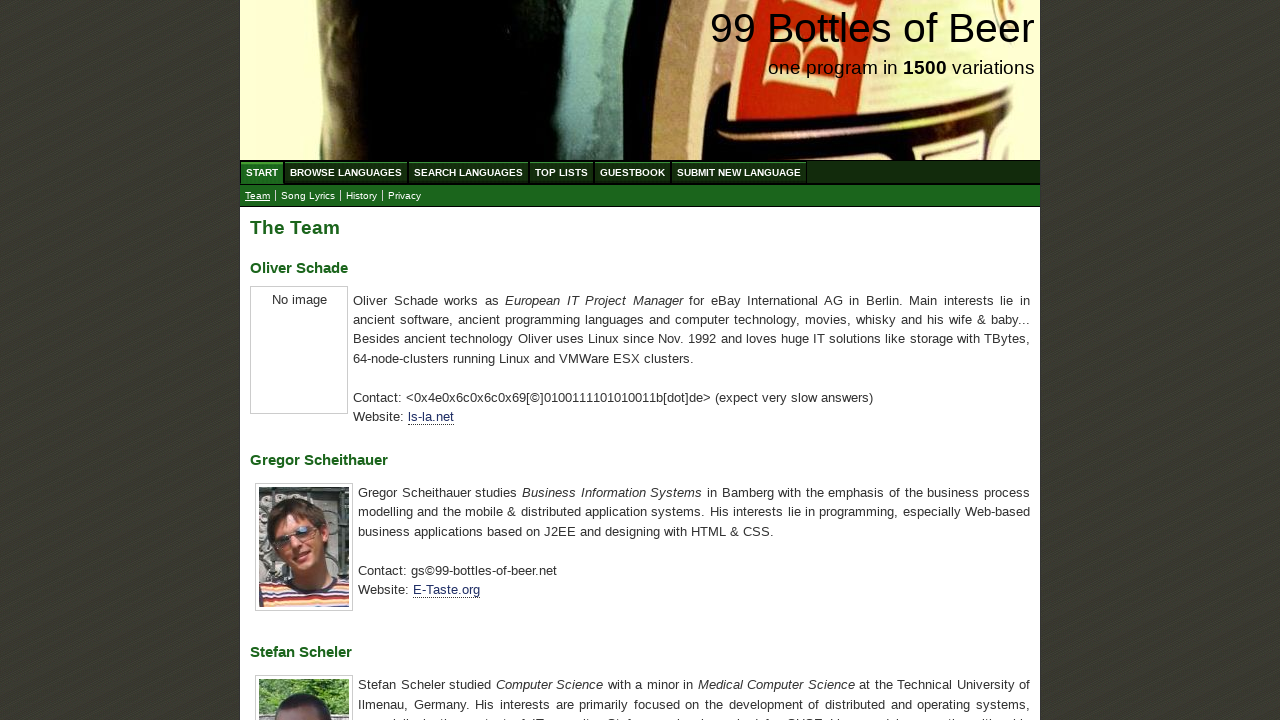